Navigates to an ImageBam image page, clicks the "Continue to your image" link to bypass the intermediate page, and waits for the full image to load.

Starting URL: https://www.imagebam.com/image/fc69ec891356554

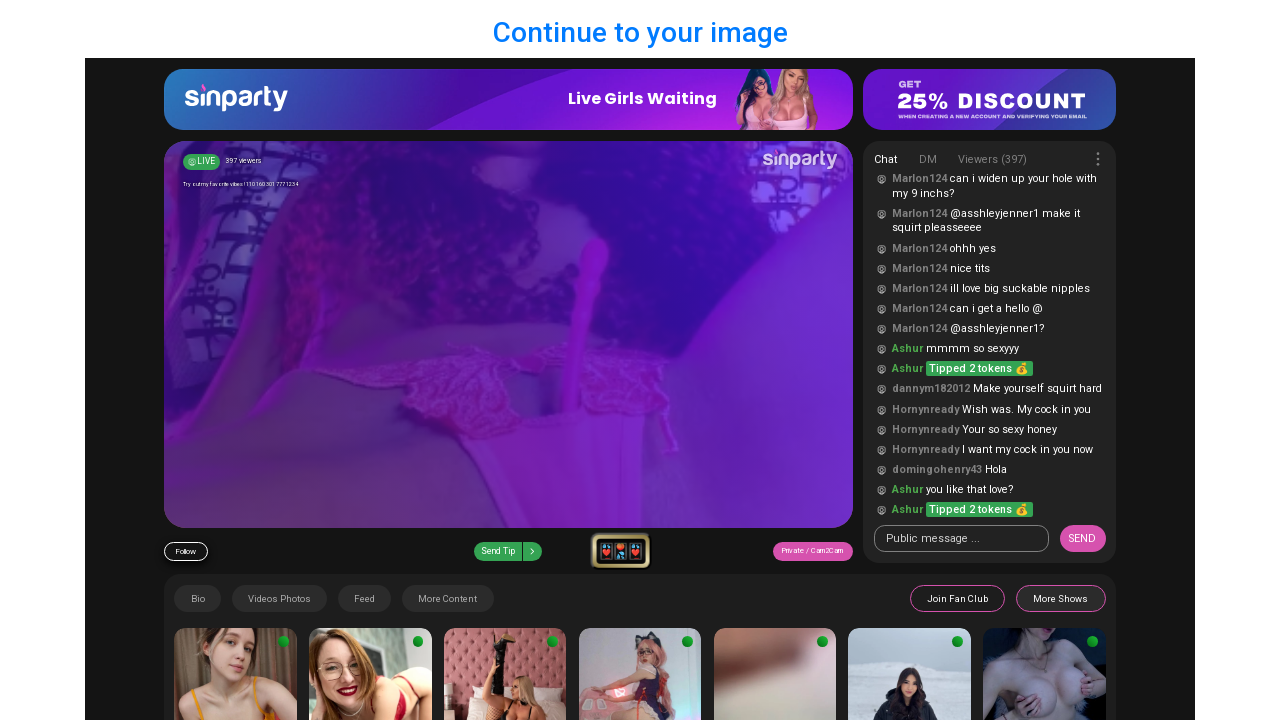

Waited for 'Continue to your image' link to appear
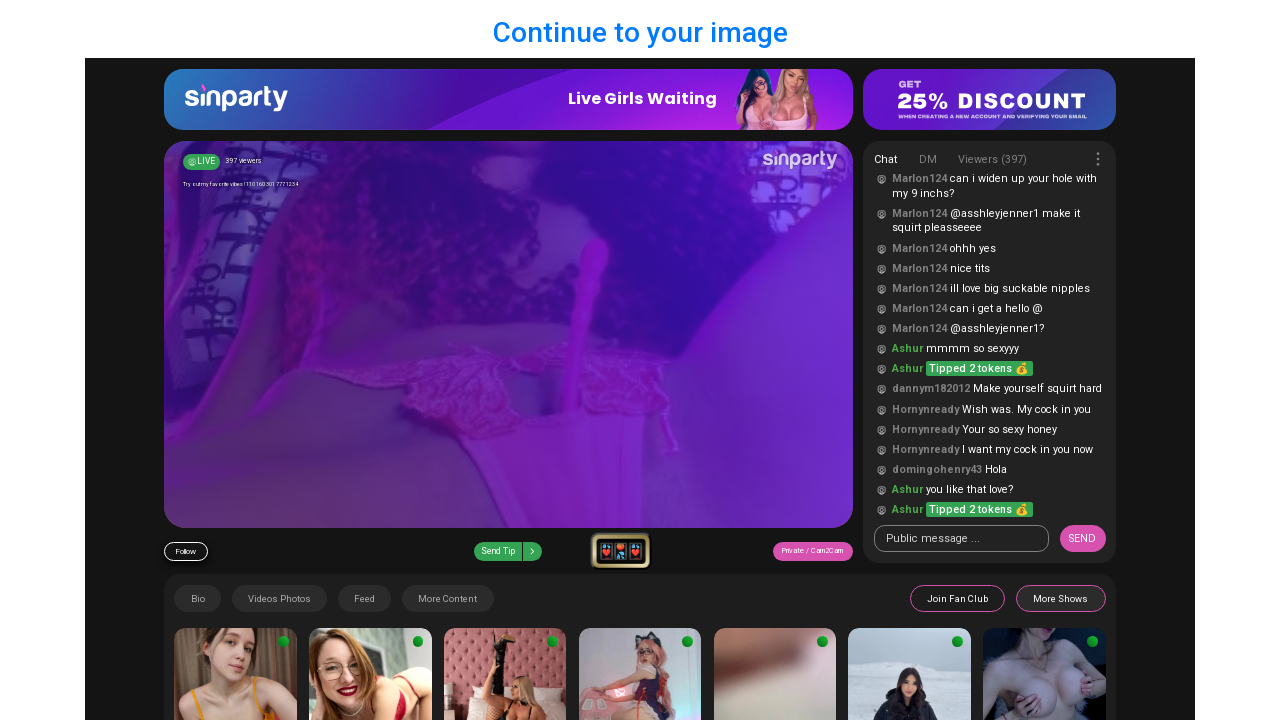

Clicked the 'Continue to your image' link to bypass intermediate page at (640, 32) on text=Continue to your image
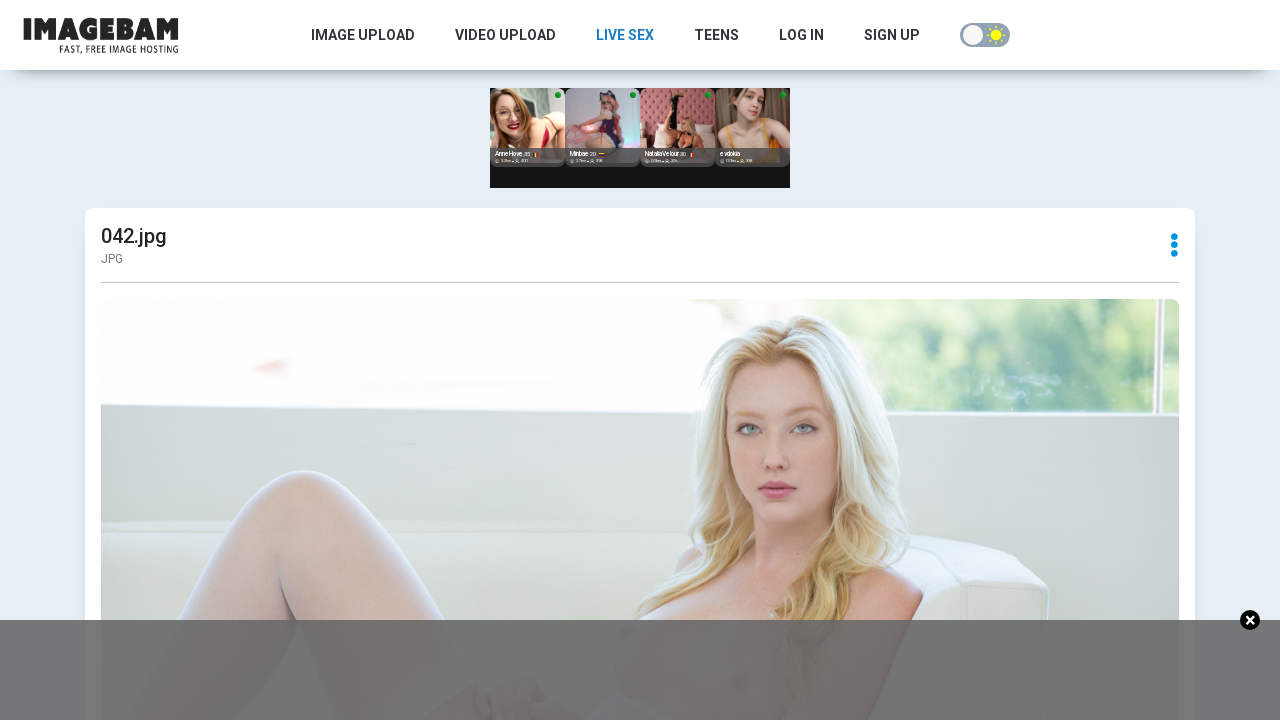

Full image loaded successfully
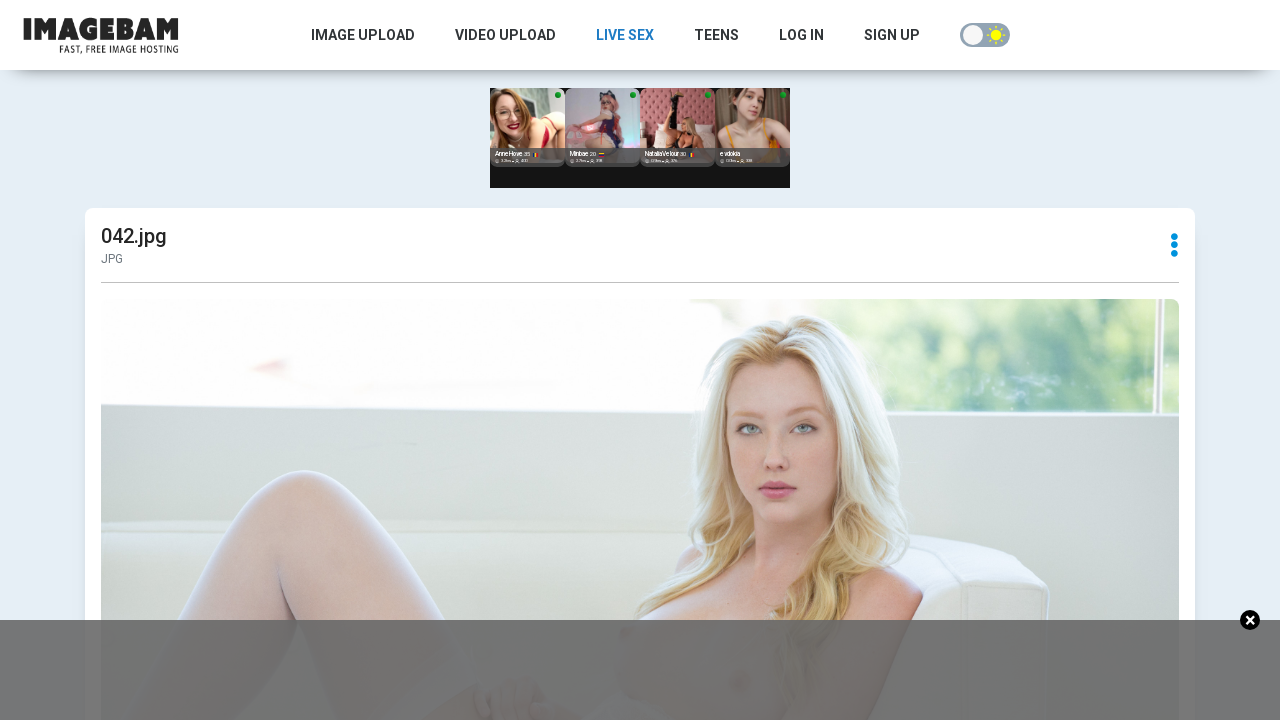

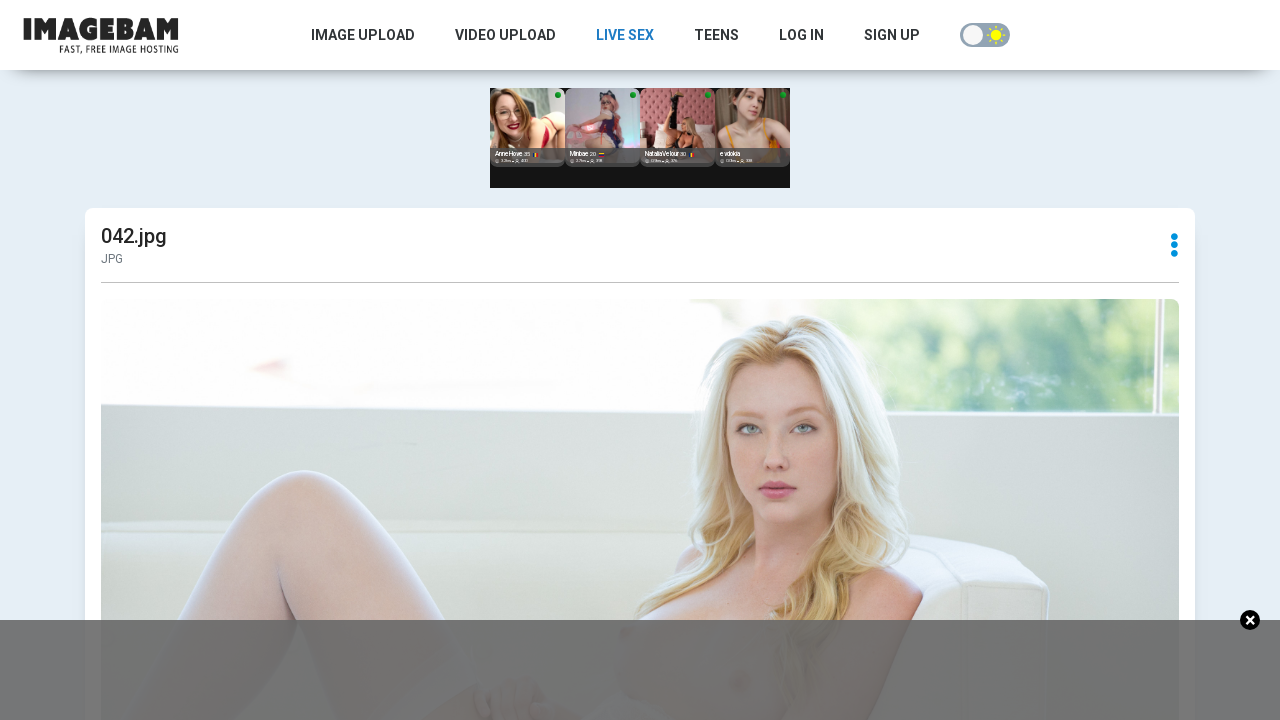